Tests age form validation by submitting only name without age to verify error message

Starting URL: https://kristinek.github.io/site/examples/age.html

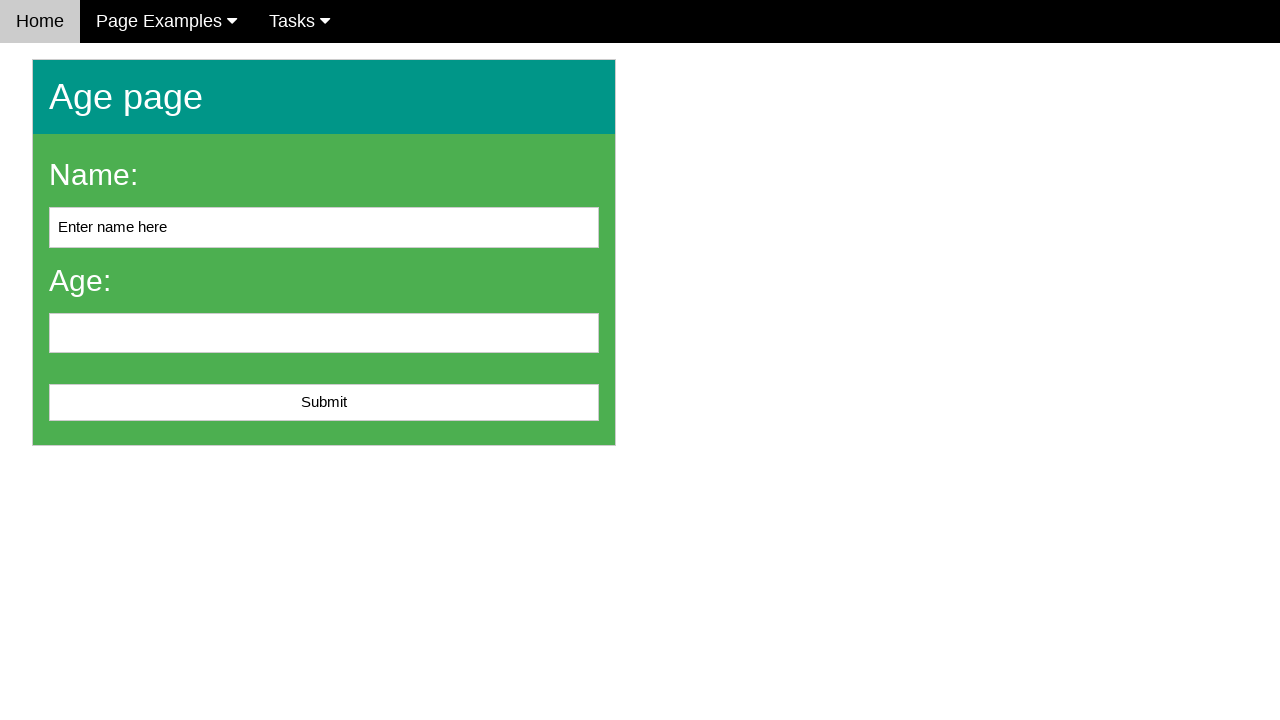

Filled name field with 'ABC' on #name
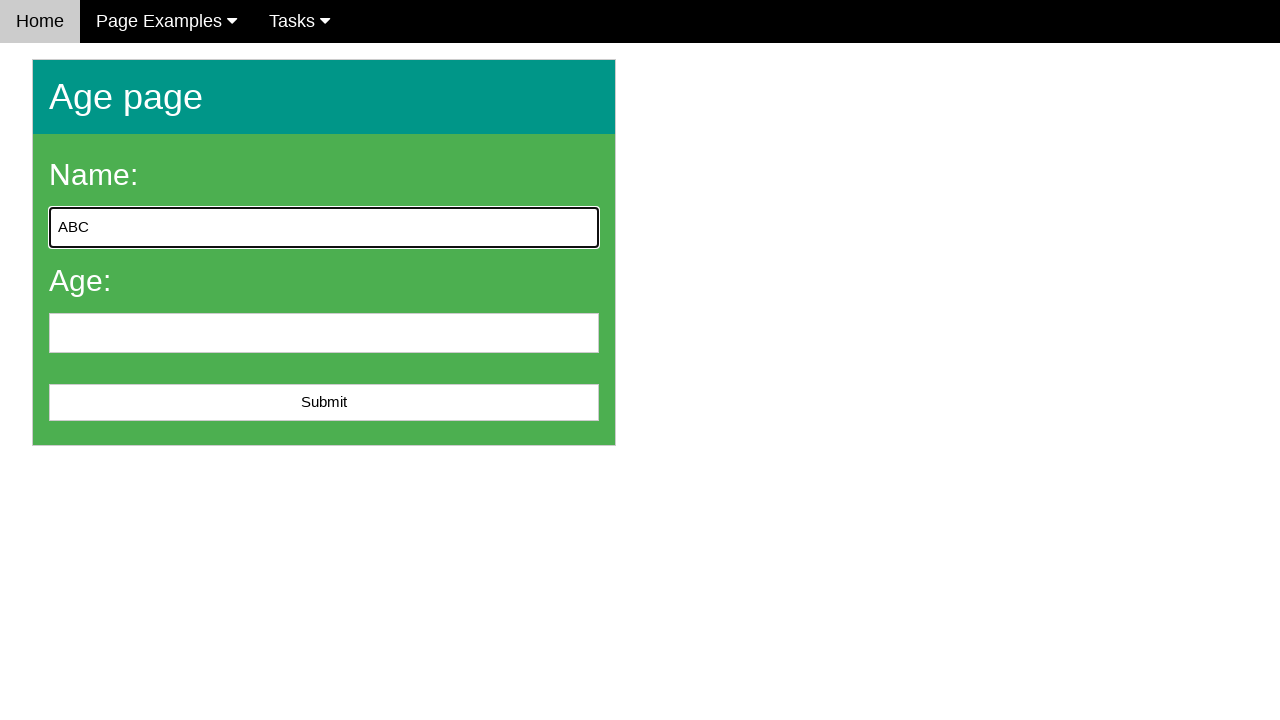

Clicked submit button without entering age at (324, 403) on #submit
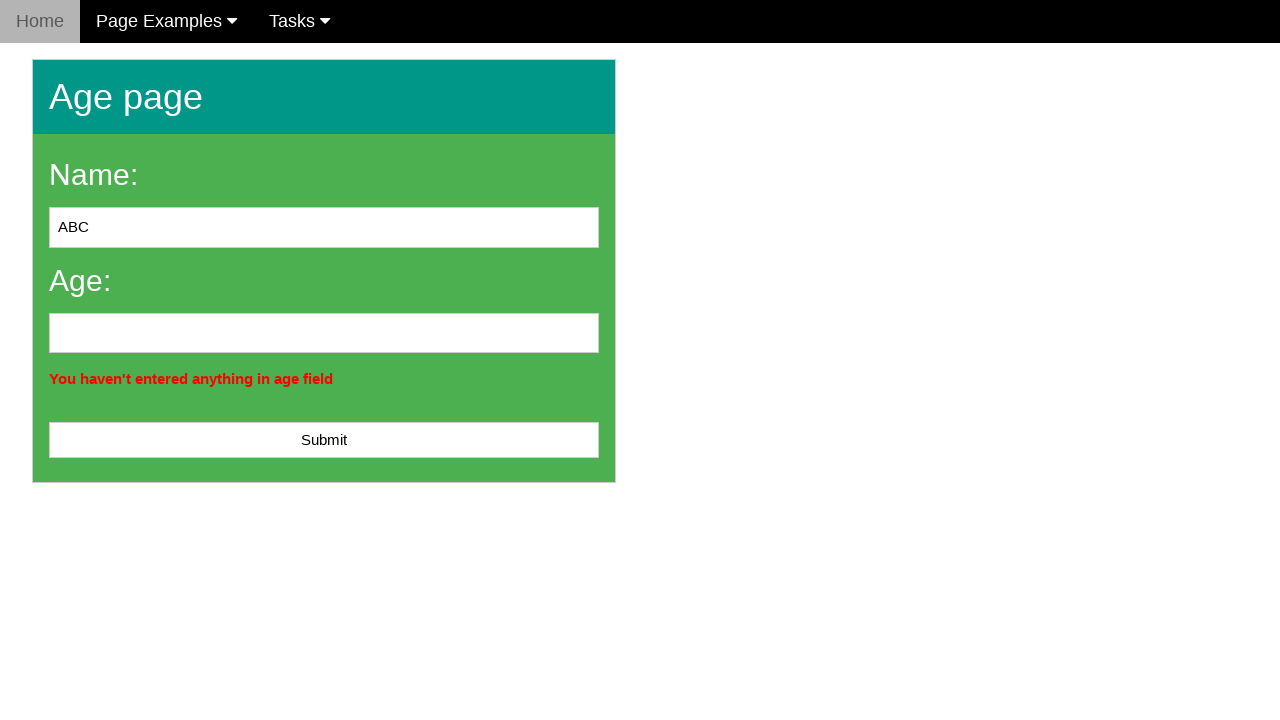

Error message appeared on form
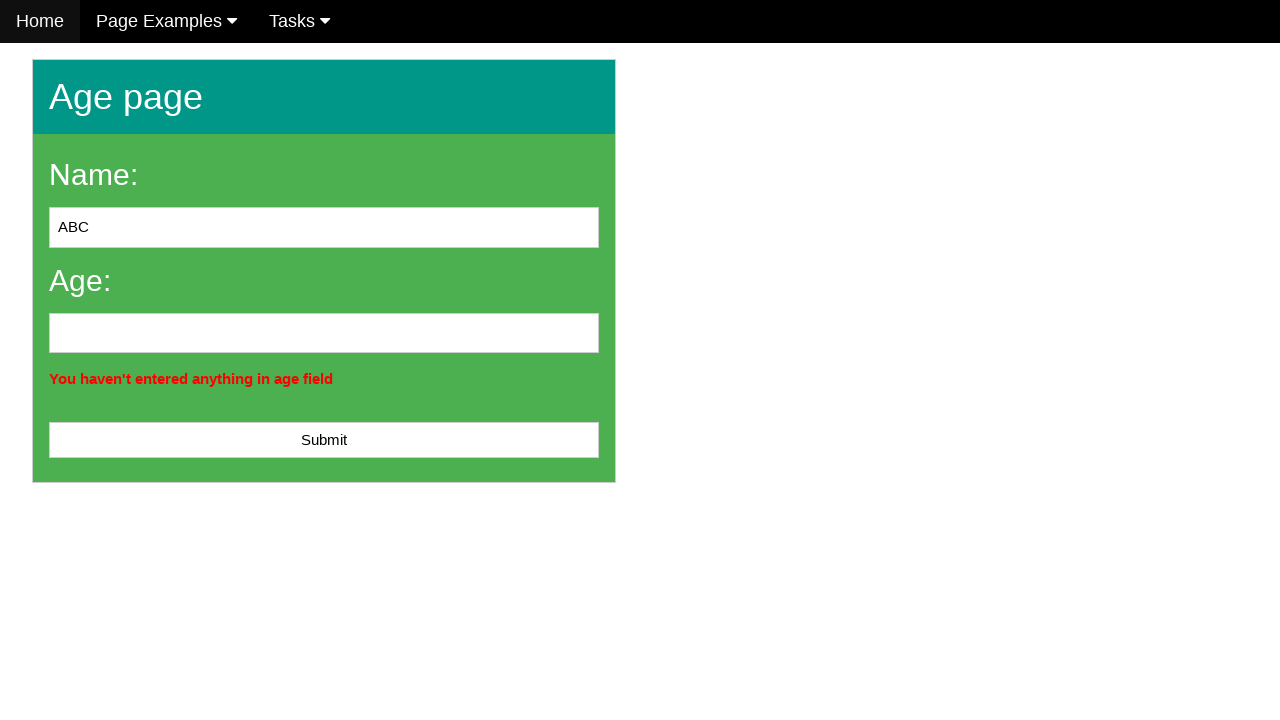

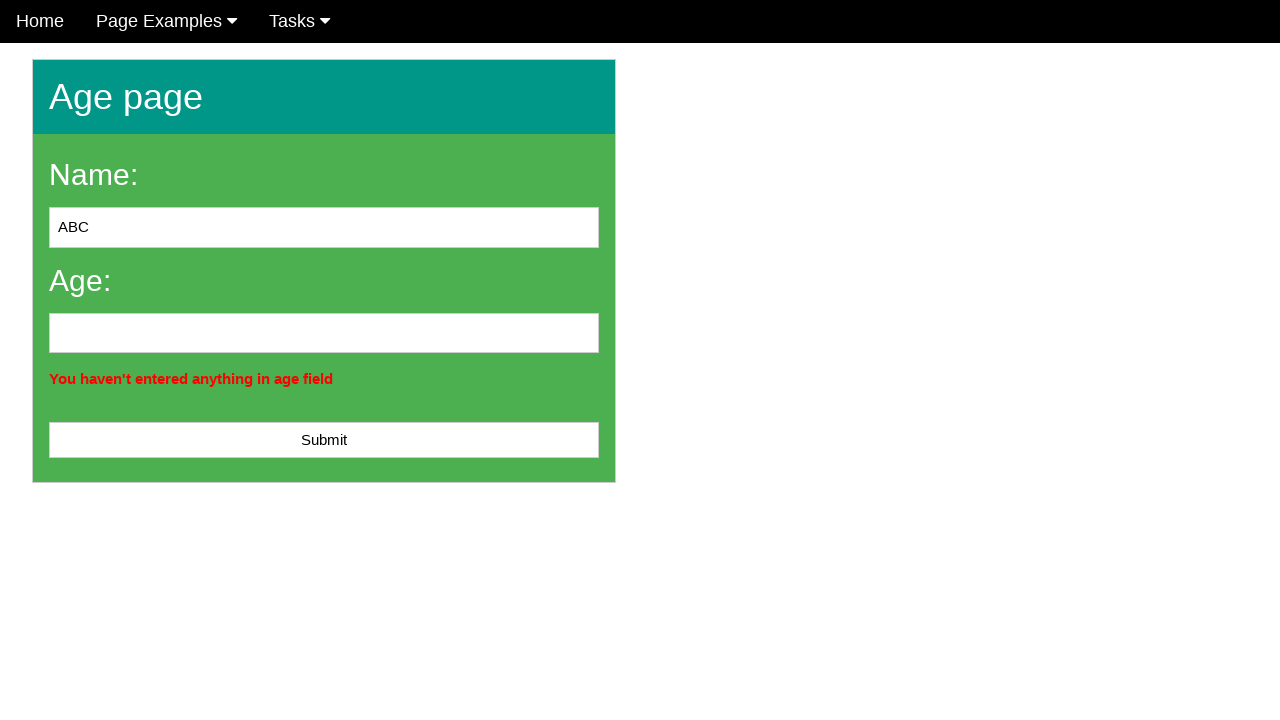